Clicks "All matches" button and then selects "Spain" from the country dropdown menu to filter results

Starting URL: https://www.adamchoi.co.uk/teamgoals/detailed

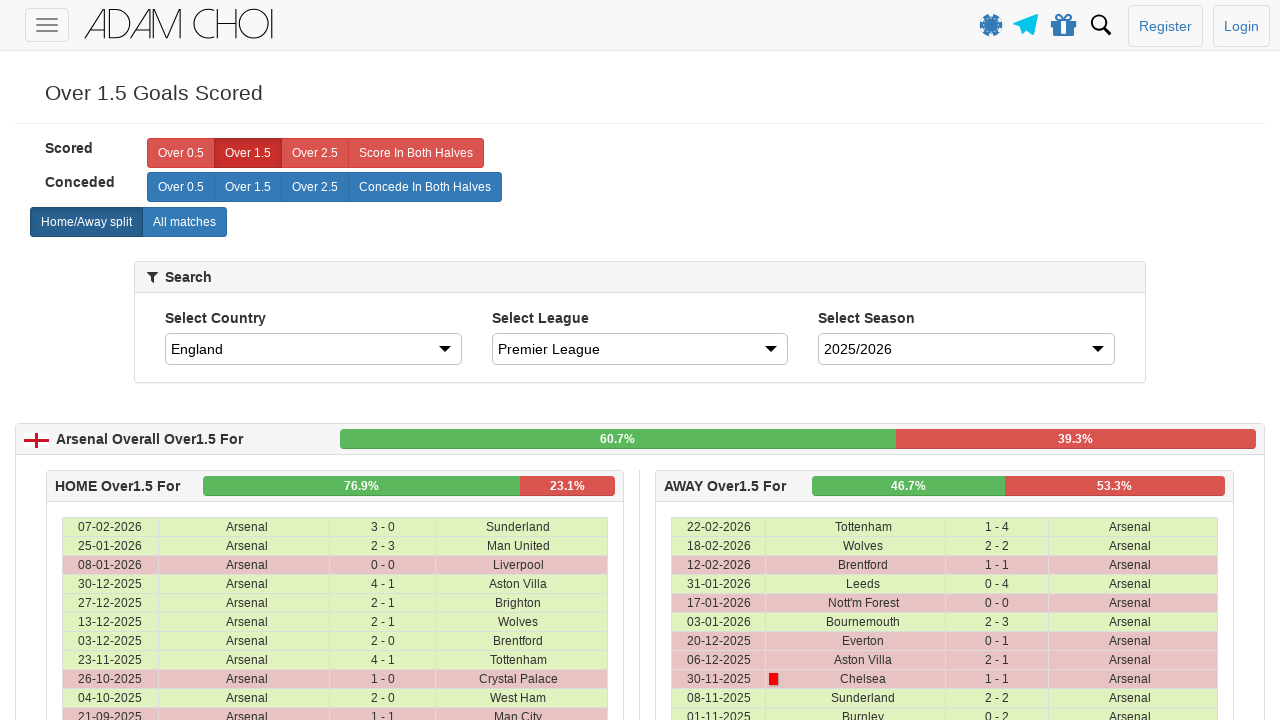

Clicked 'All matches' button to combine tables at (184, 222) on label[analytics-event="All matches"]
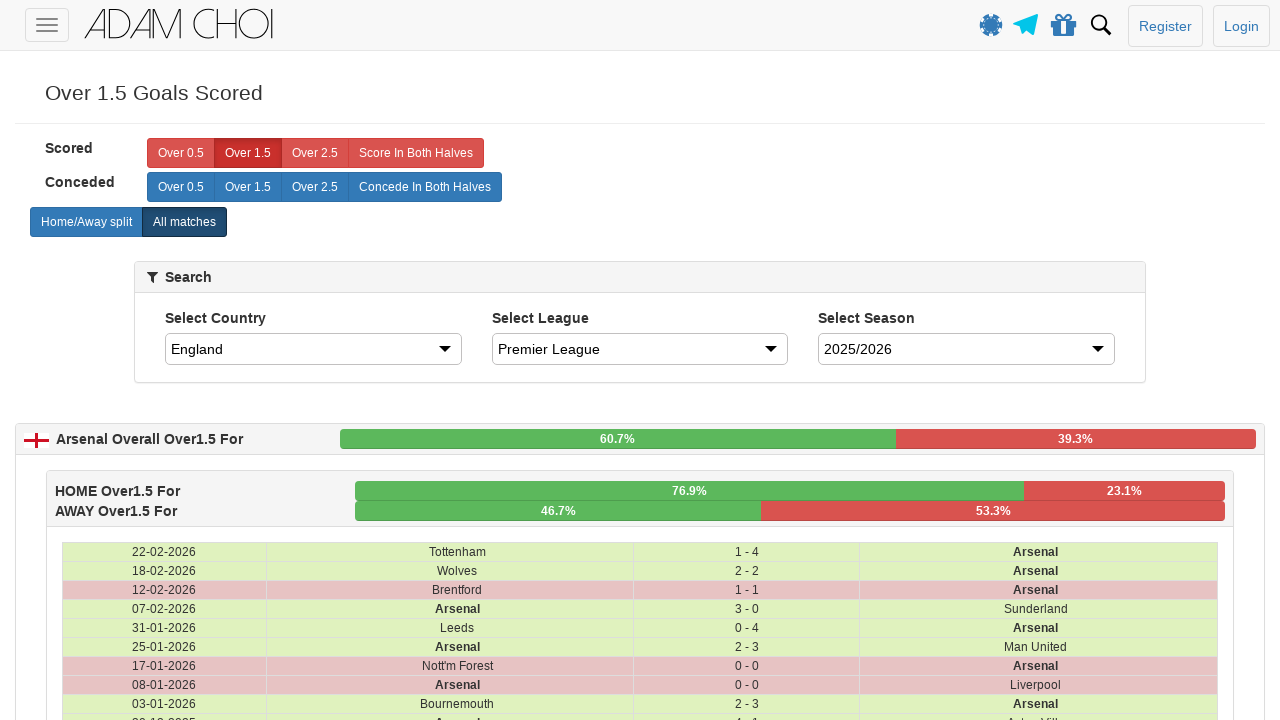

Selected 'Spain' from country dropdown to filter results on #country
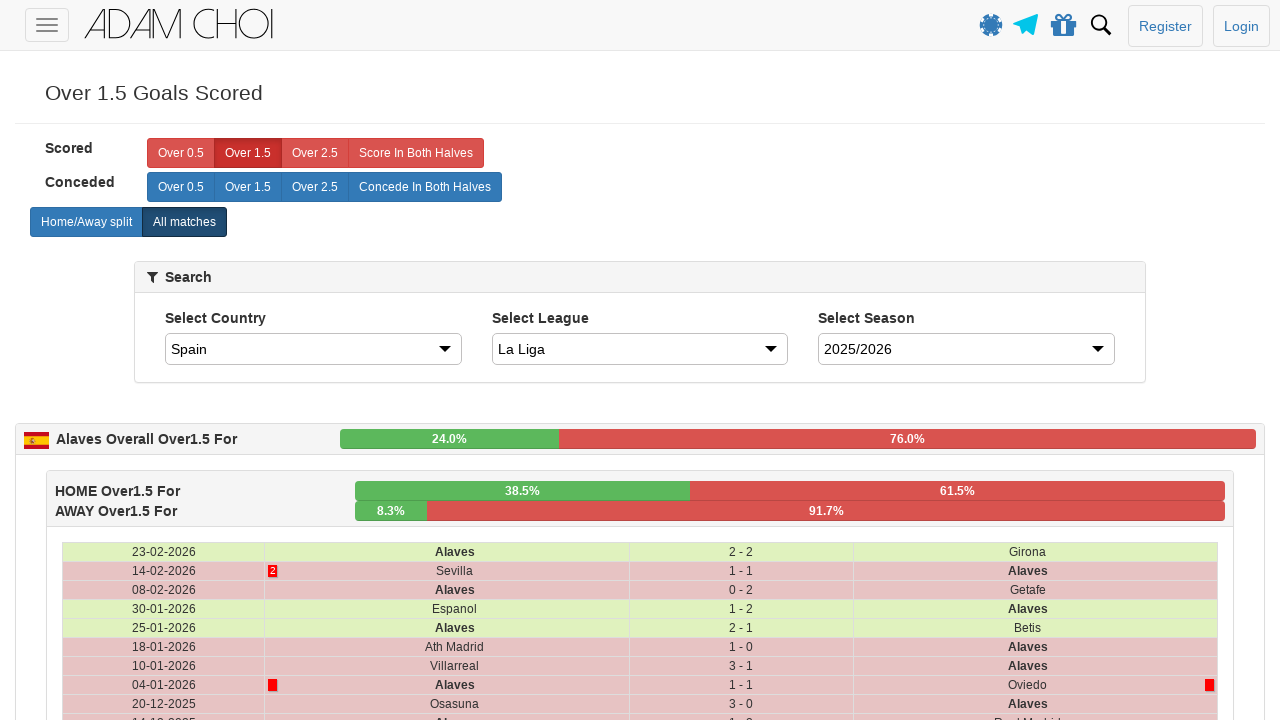

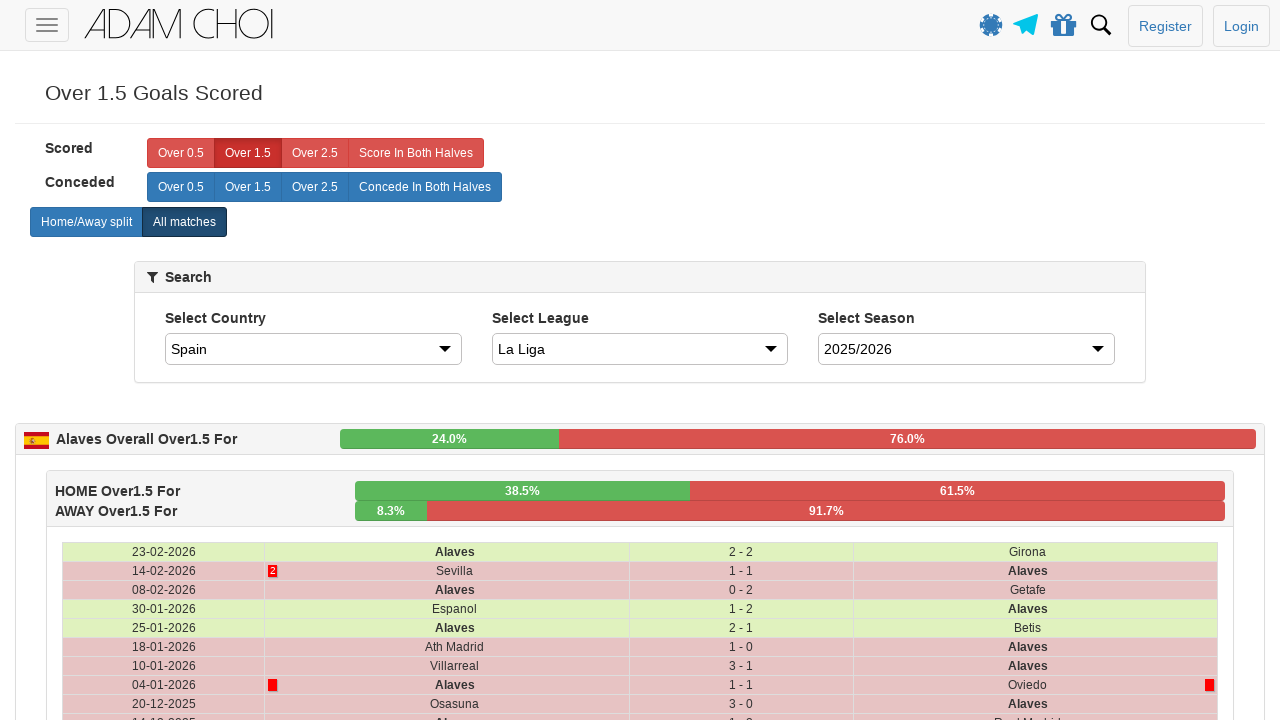